Tests checkbox functionality on DemoQA by waiting for the Home checkbox element to be visible and then clicking on it

Starting URL: https://demoqa.com/checkbox

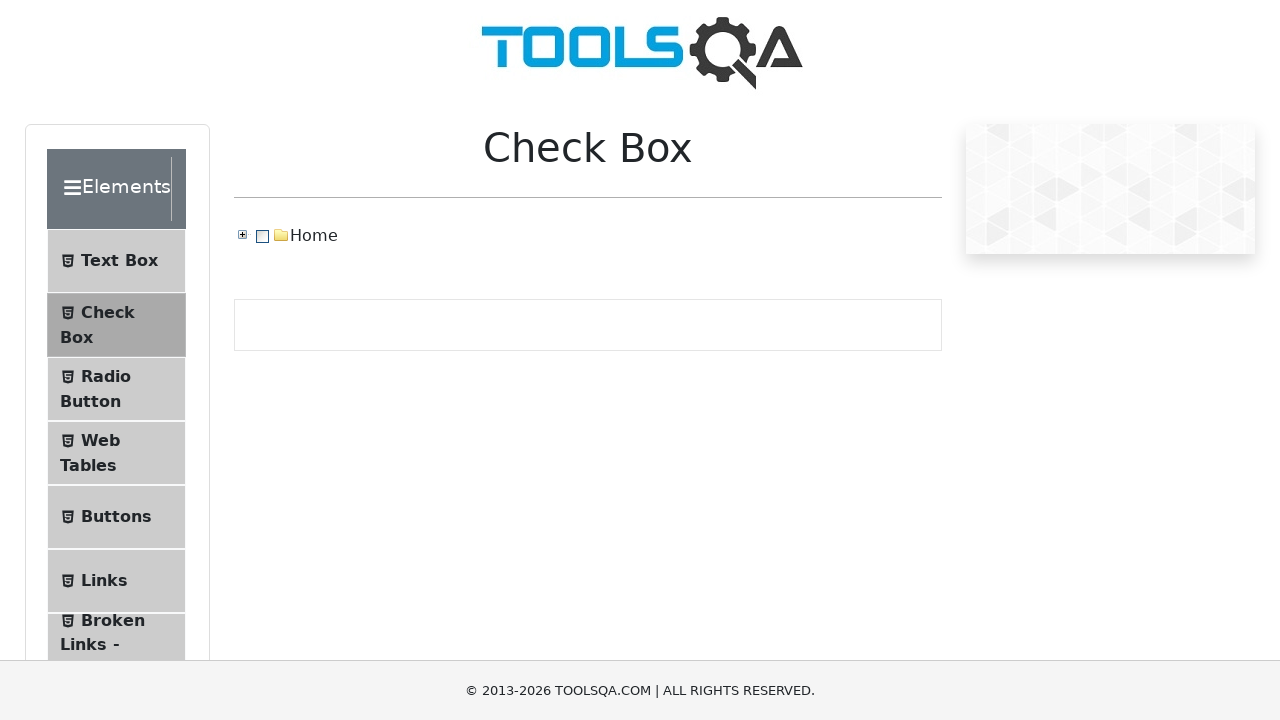

Waited for Home checkbox label to be visible
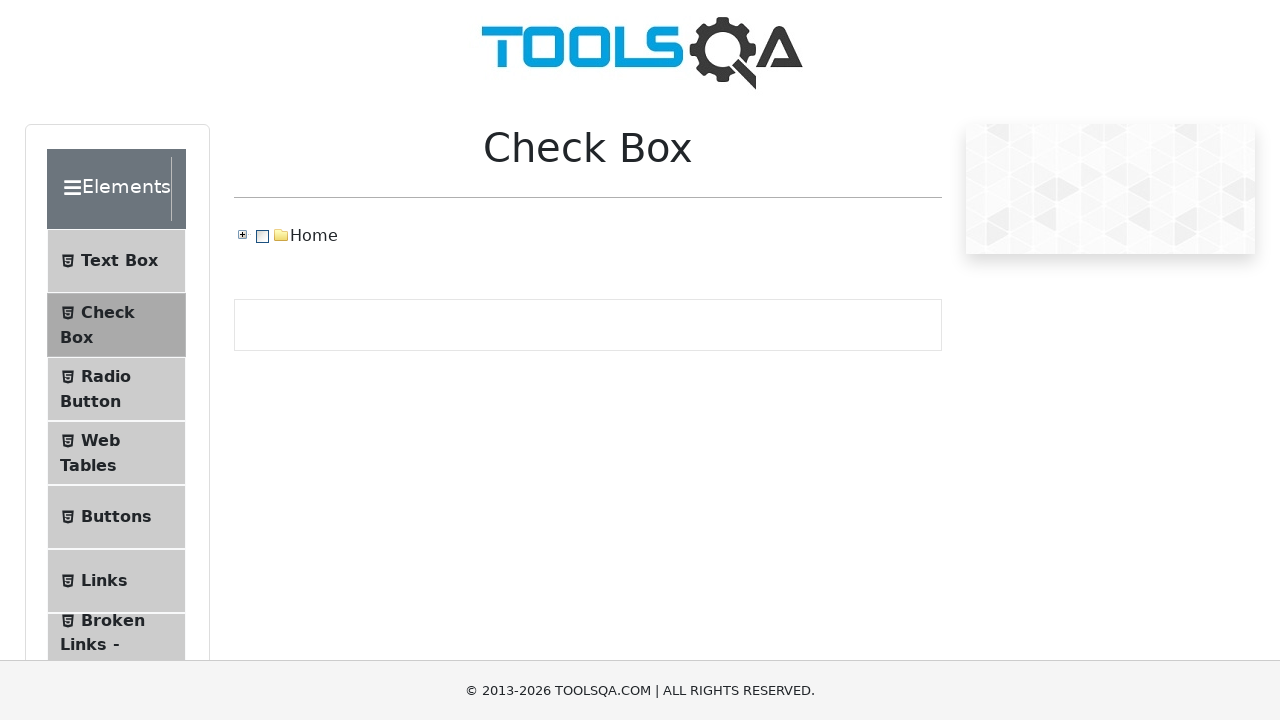

Clicked on the Home checkbox at (314, 236) on xpath=//span[text()='Home']
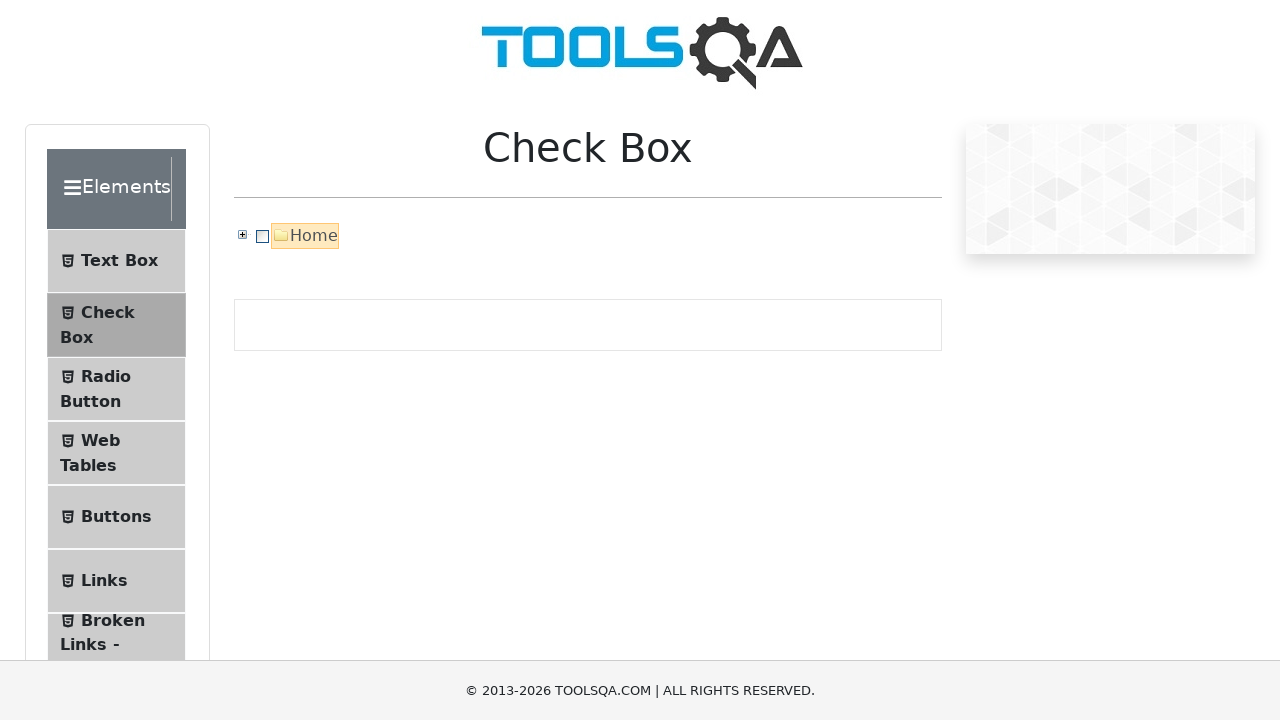

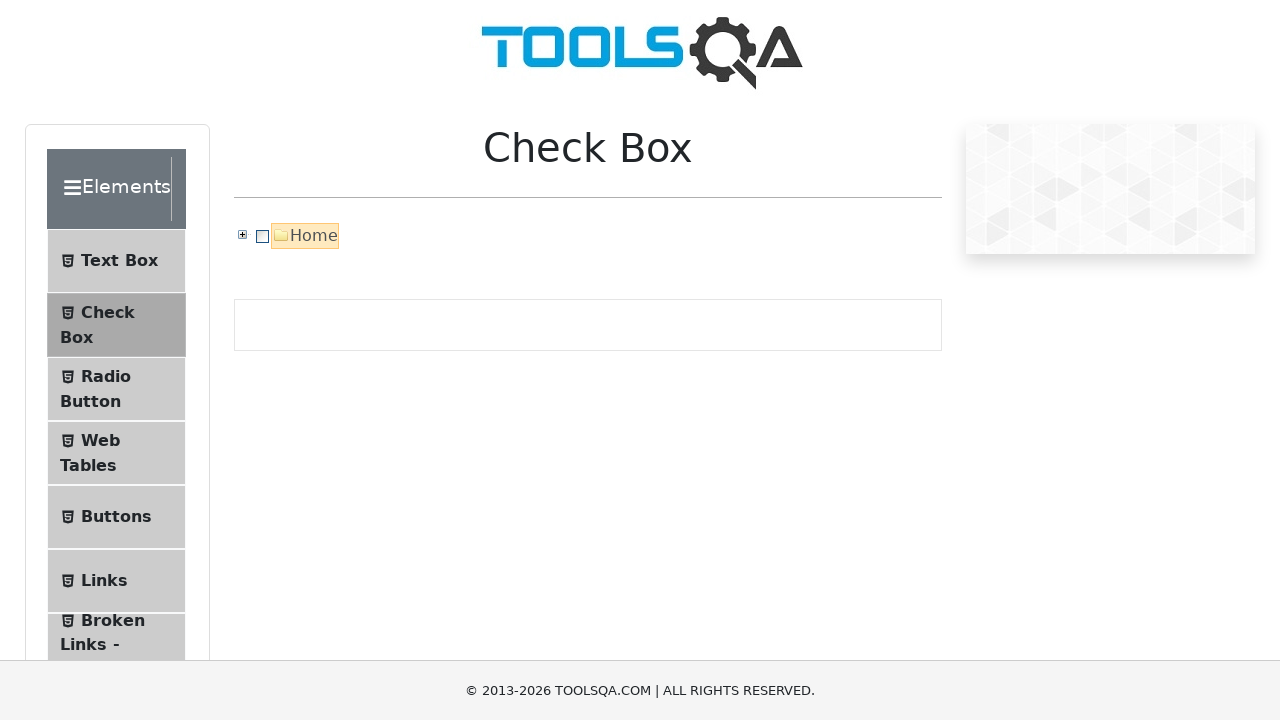